Tests selecting an option from a dropdown by iterating through all options and clicking the one with matching text, then verifies the selection was successful.

Starting URL: https://the-internet.herokuapp.com/dropdown

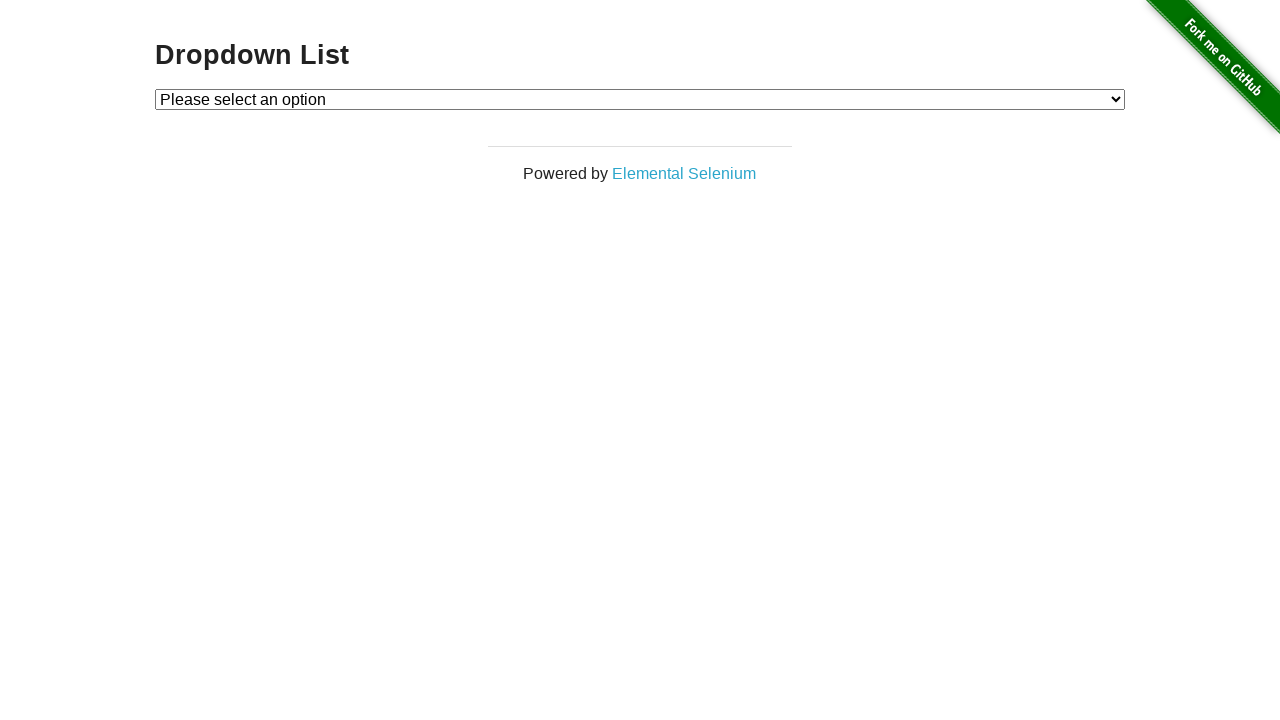

Waited for dropdown element to be present
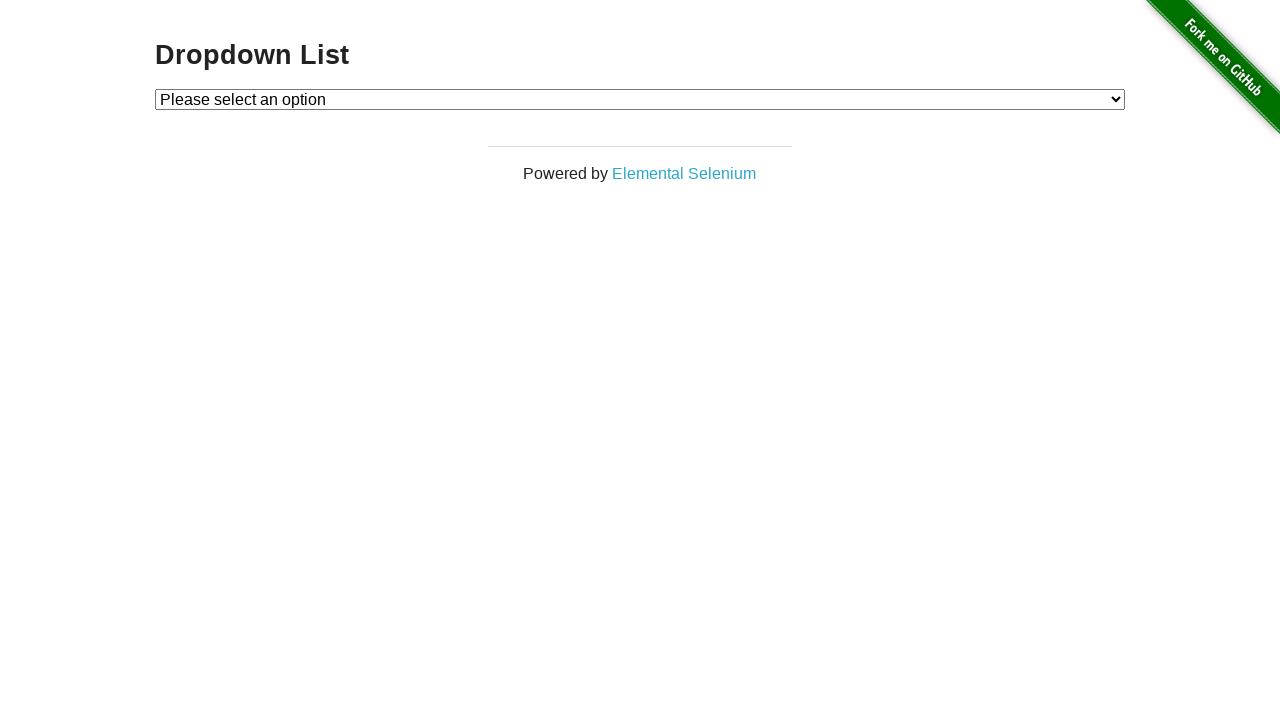

Selected 'Option 1' from dropdown on #dropdown
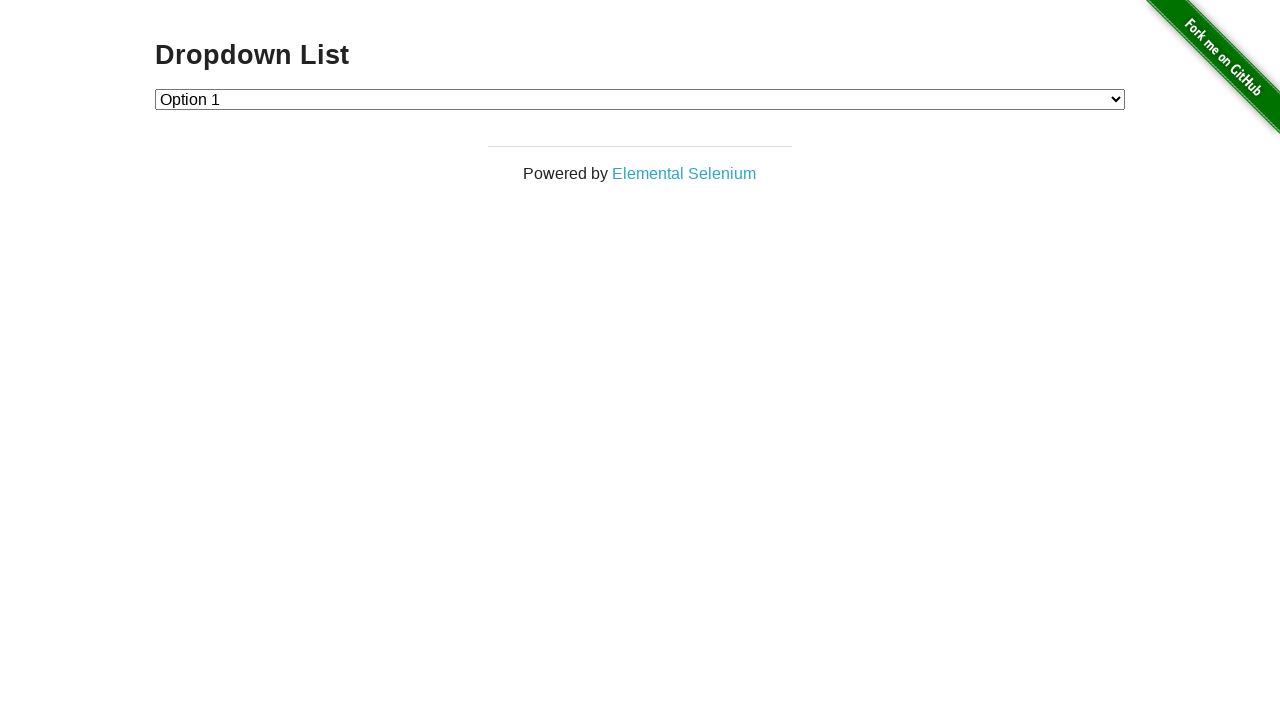

Retrieved dropdown's selected value
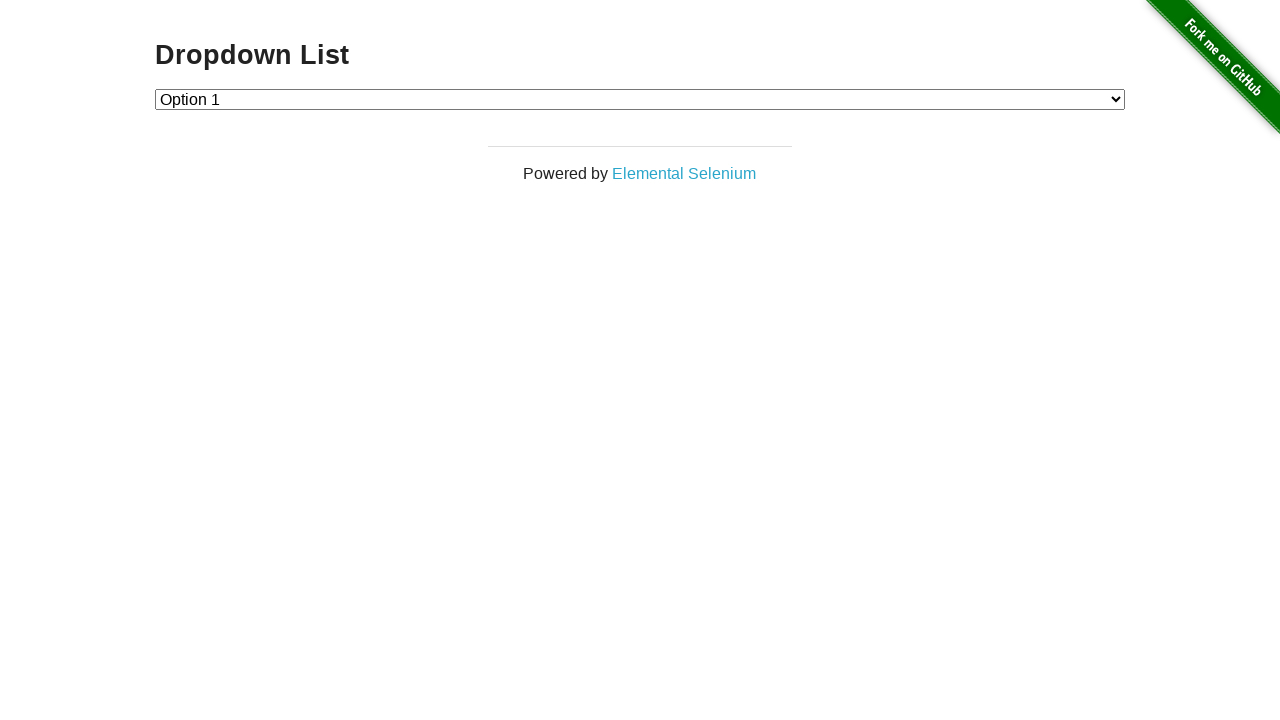

Verified dropdown selection is '1'
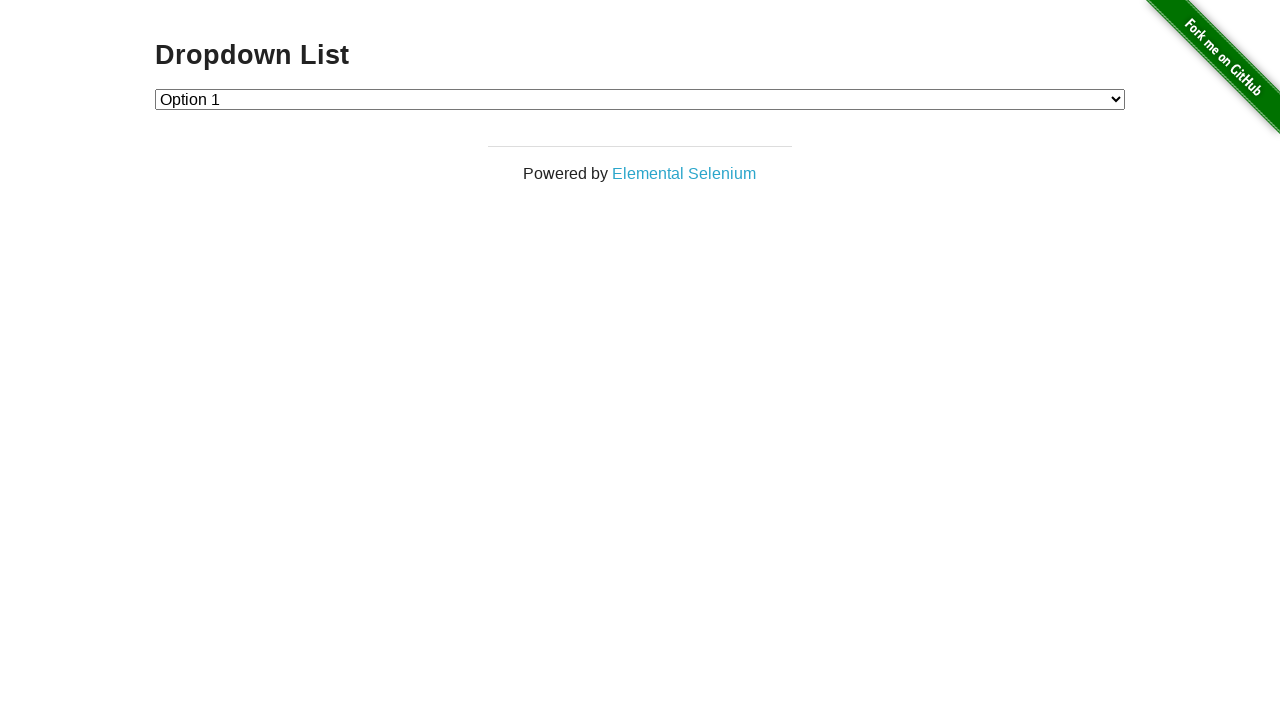

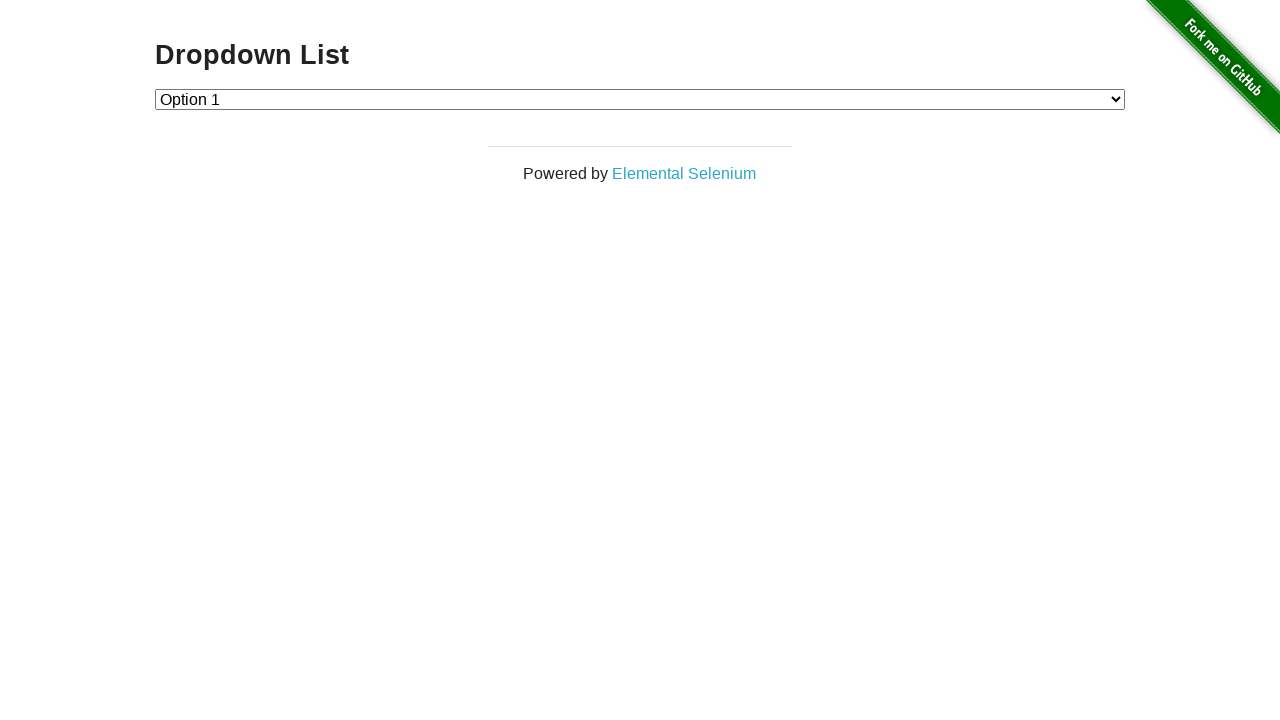